Navigates to the Bajaj Freedom 125 motorcycle product page and loads the page content

Starting URL: https://www.bajajauto.com/bikes/bajaj-freedom/bajaj-freedom-125-ng04-disc-led

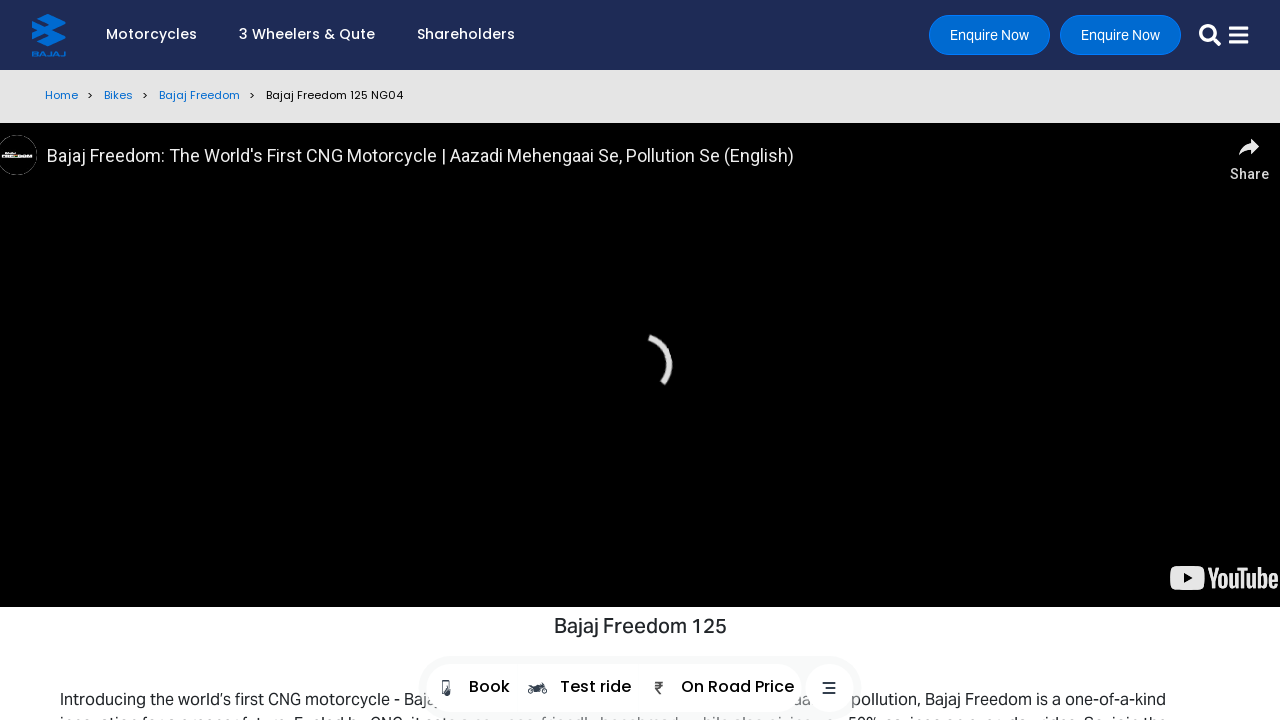

Waited for page DOM content to load on Bajaj Freedom 125 product page
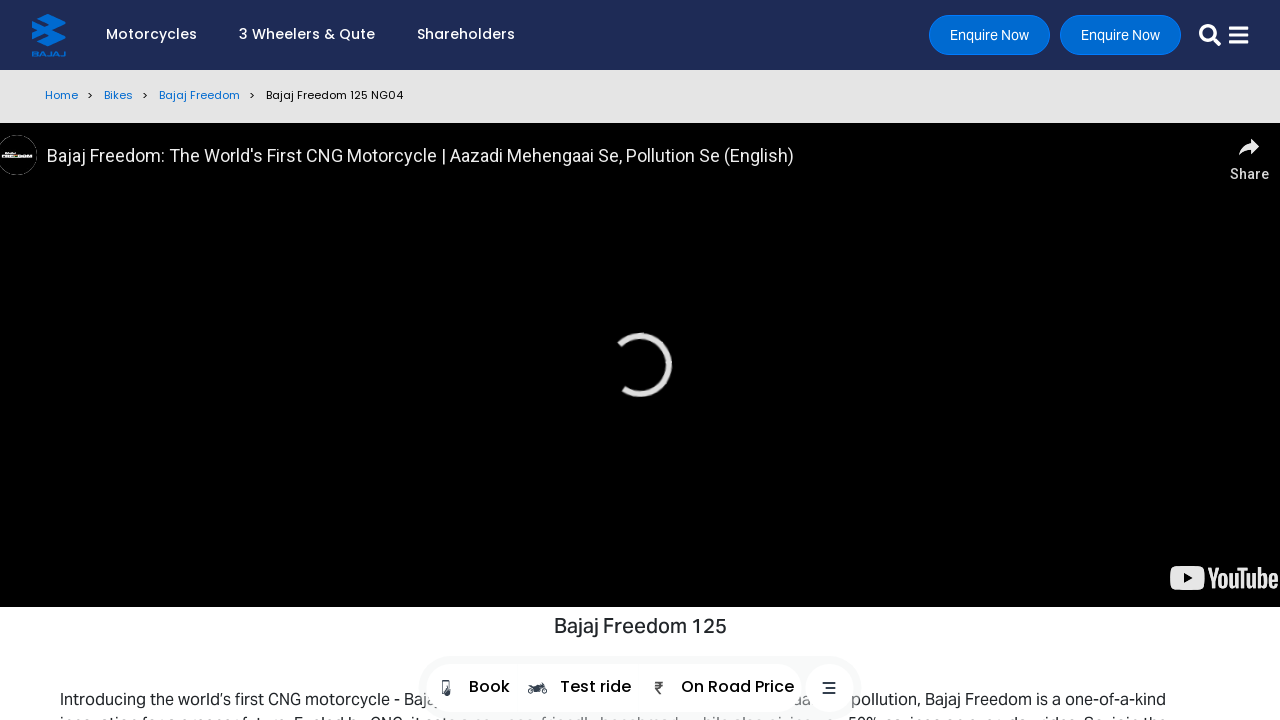

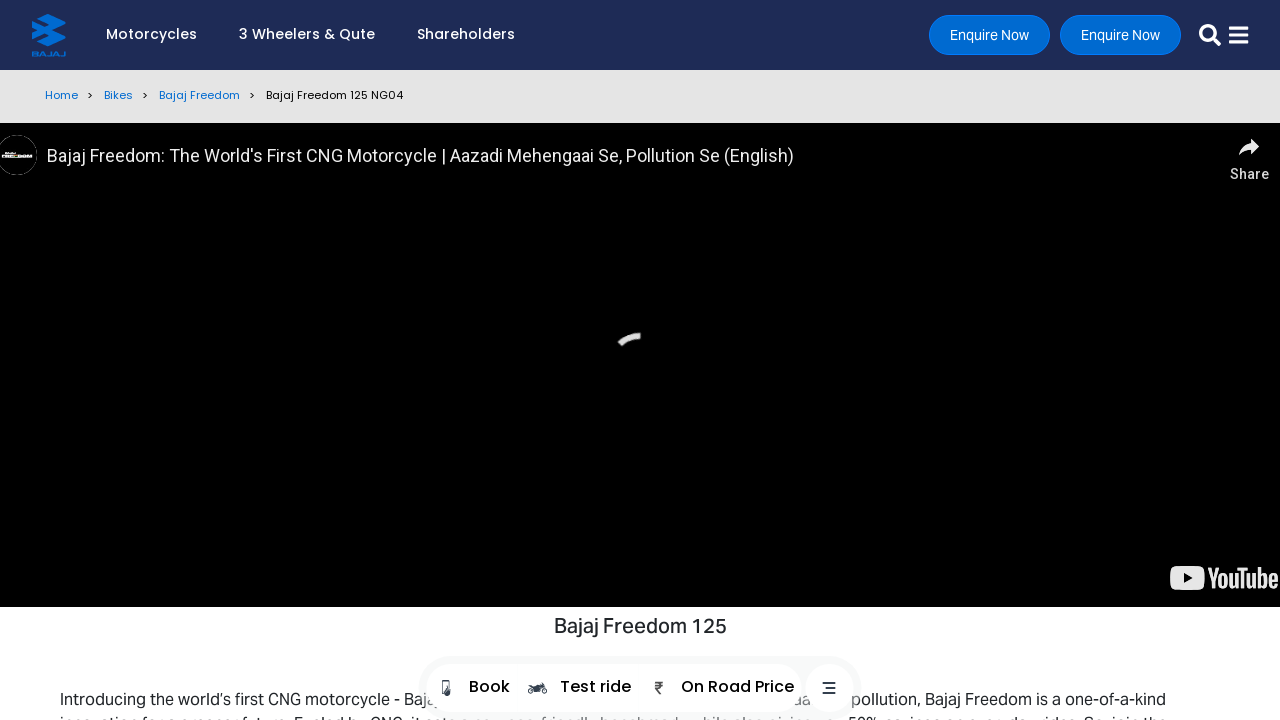